Tests hover functionality by hovering over images and verifying the displayed captions for compass, calendar, award, and landscape images

Starting URL: https://bonigarcia.dev/selenium-webdriver-java/mouse-over.html

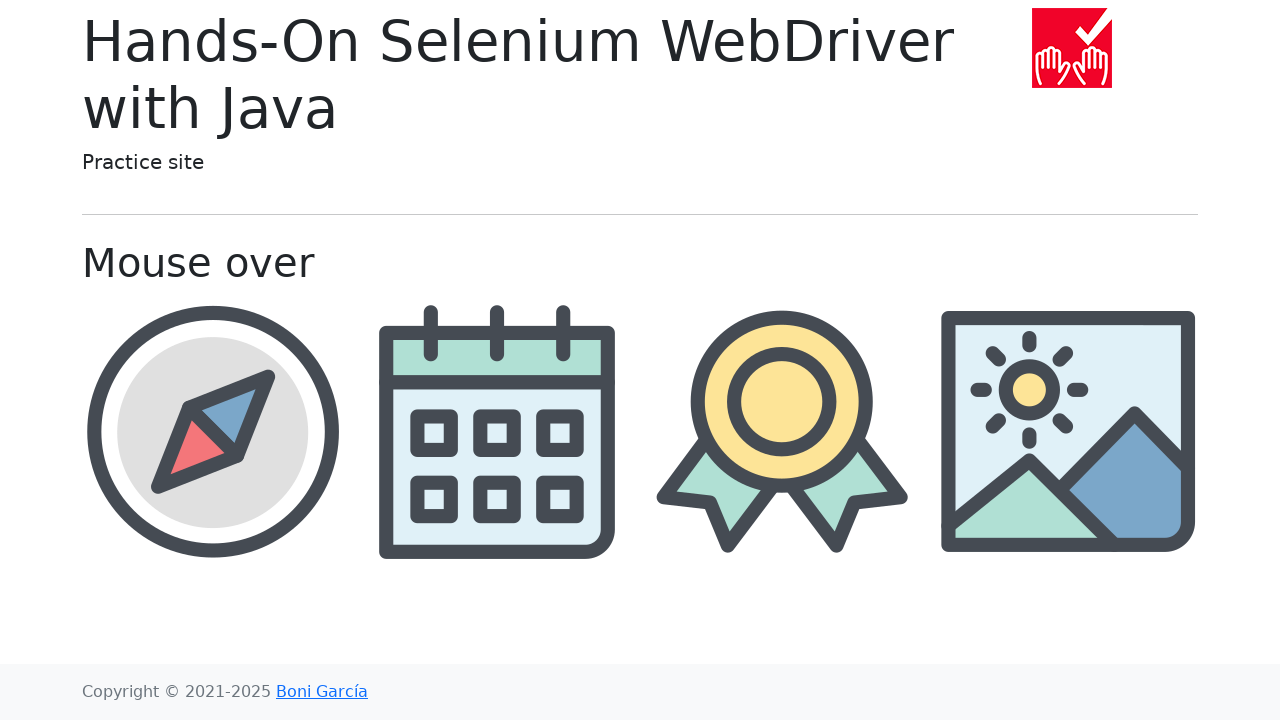

Located compass image element
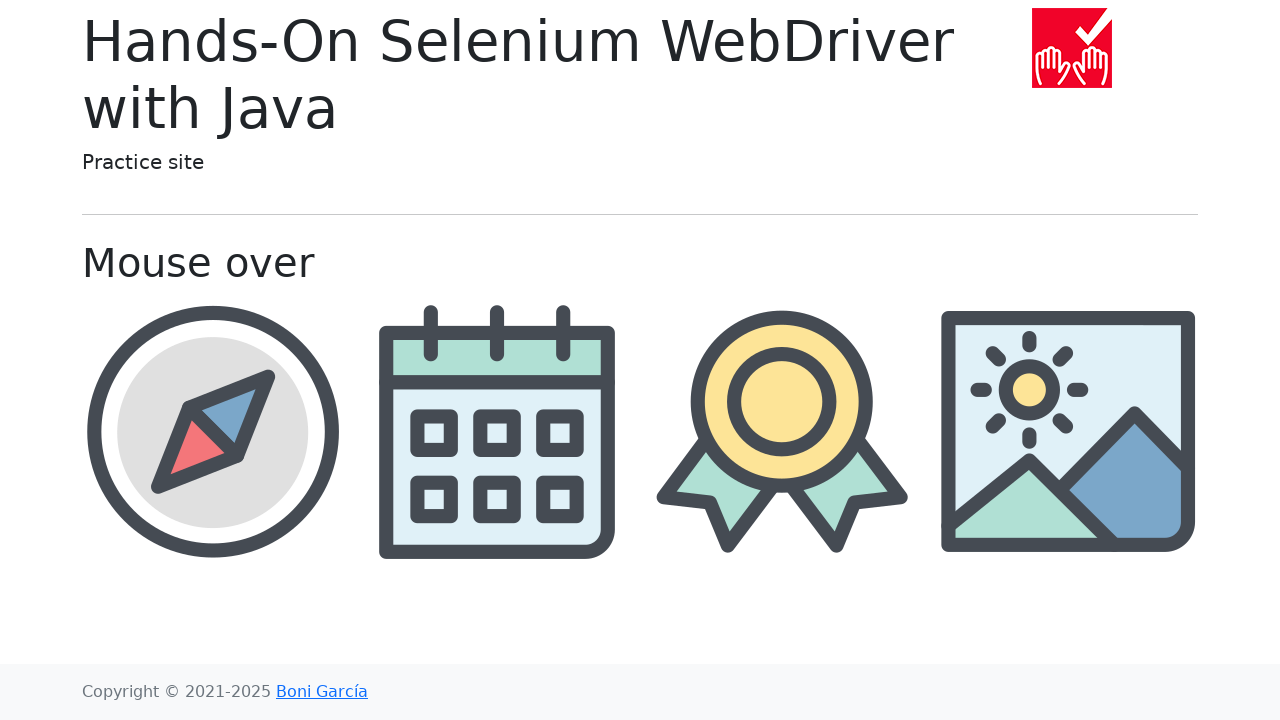

Located calendar image element
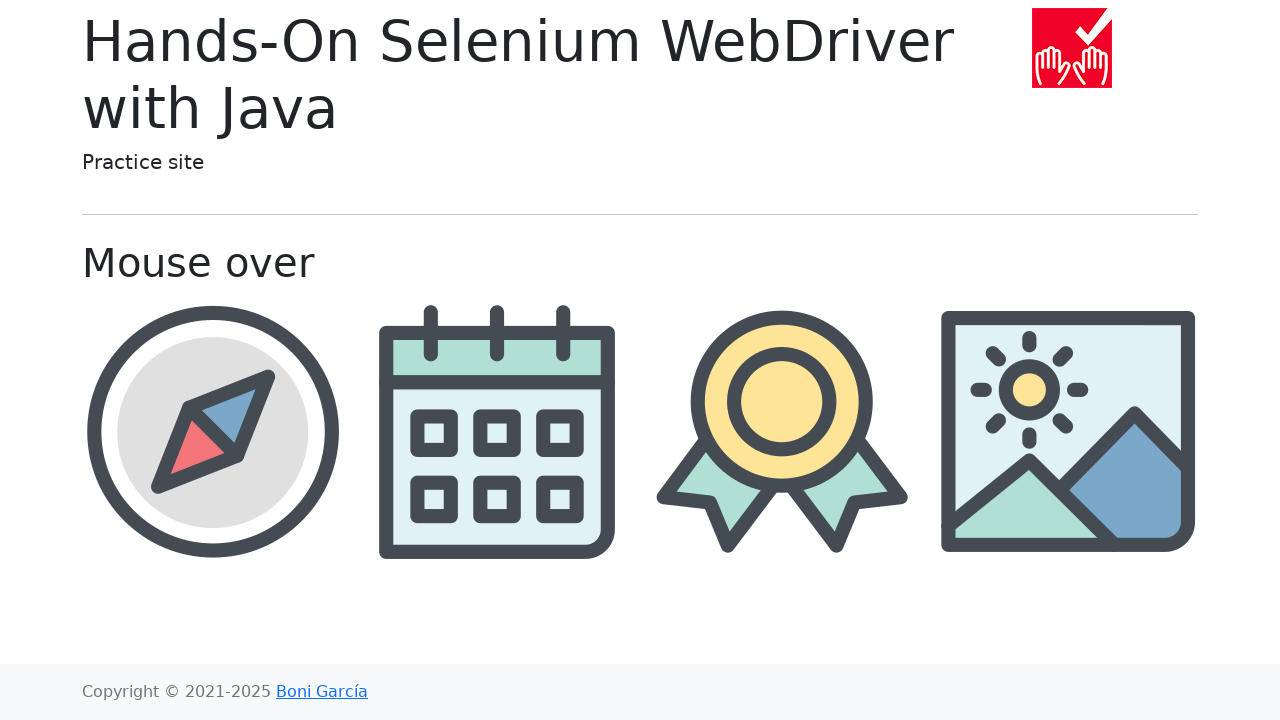

Located award image element
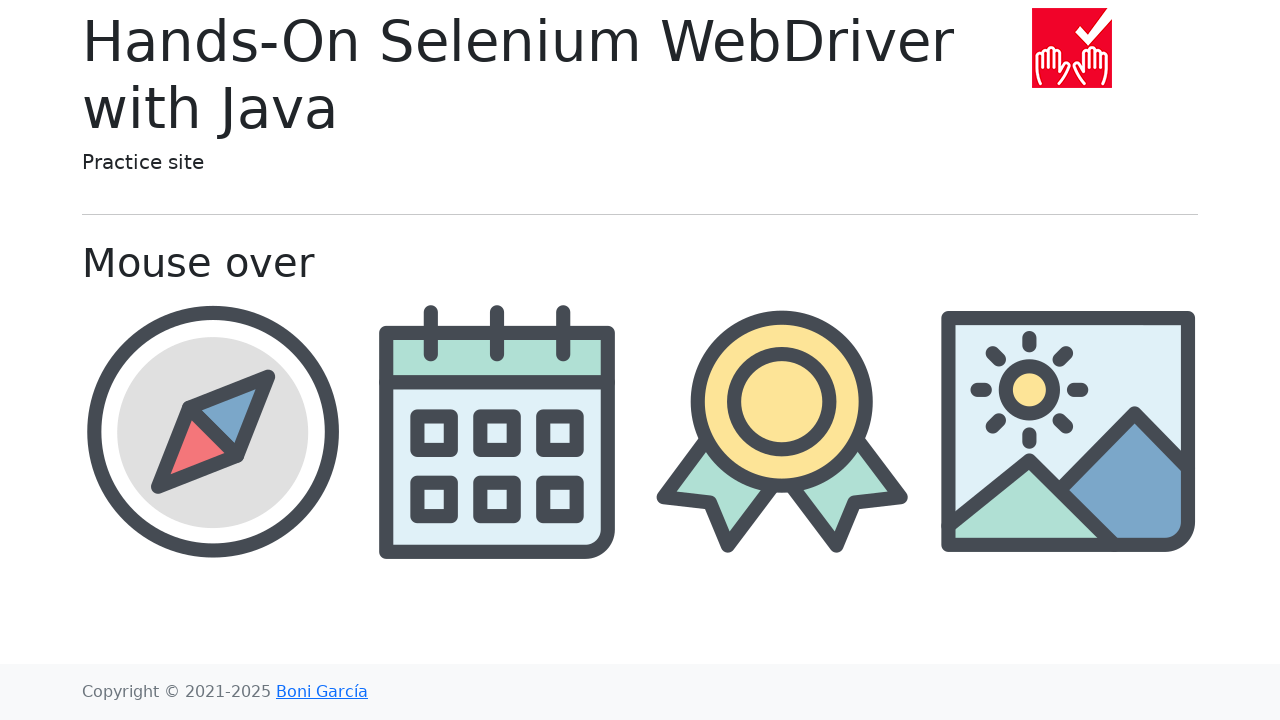

Located landscape image element
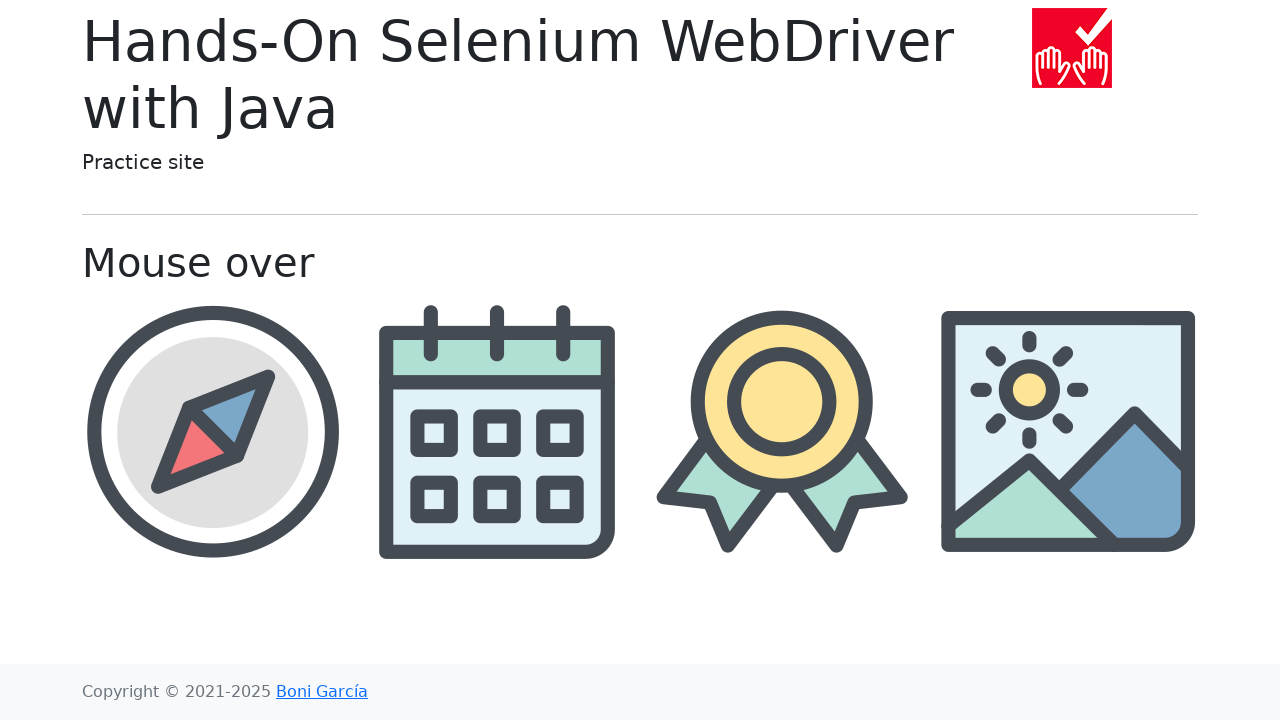

Hovered over compass image at (212, 431) on xpath=//div[@class='figure text-center col-3 py-2'][1]
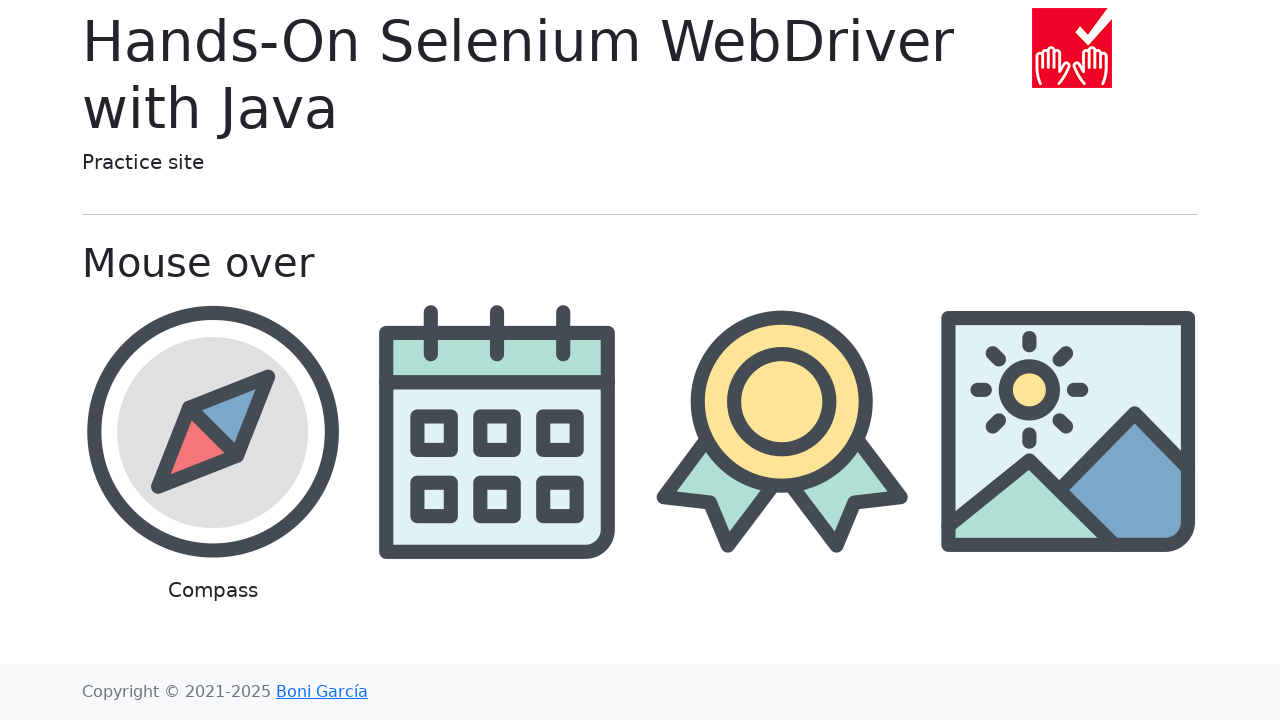

Waited for compass caption to become visible
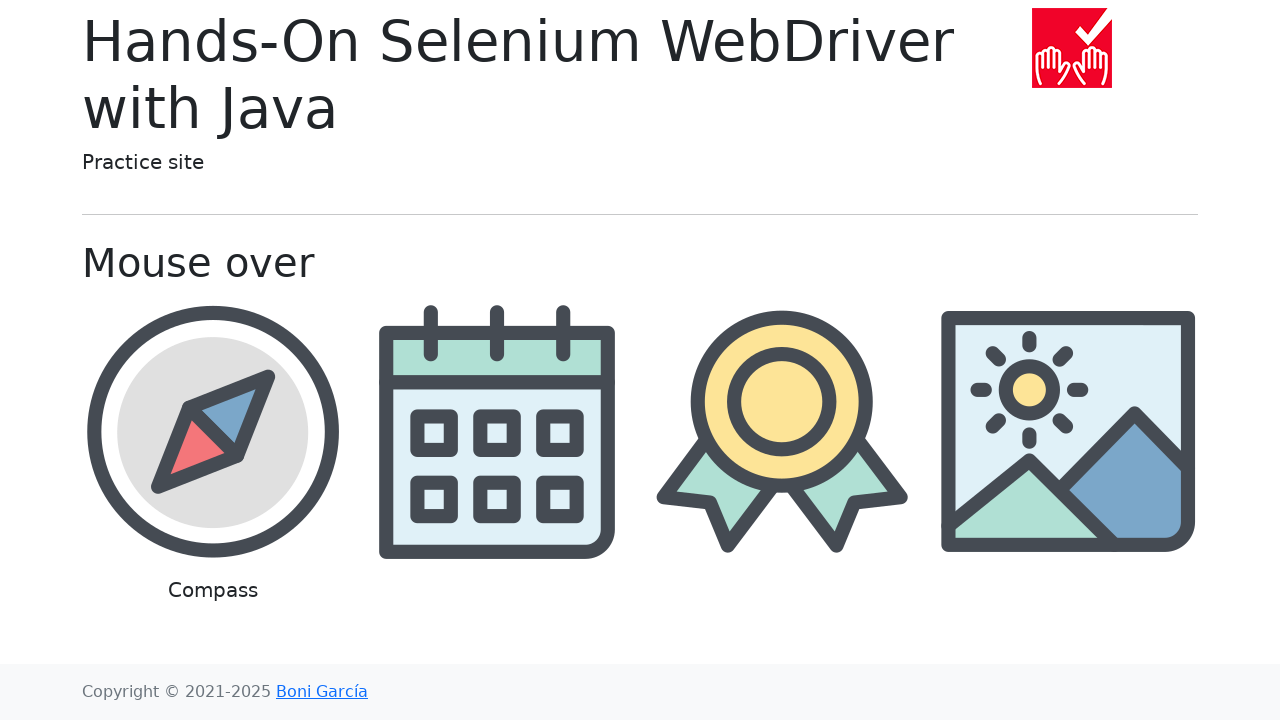

Retrieved compass caption text: 'Compass'
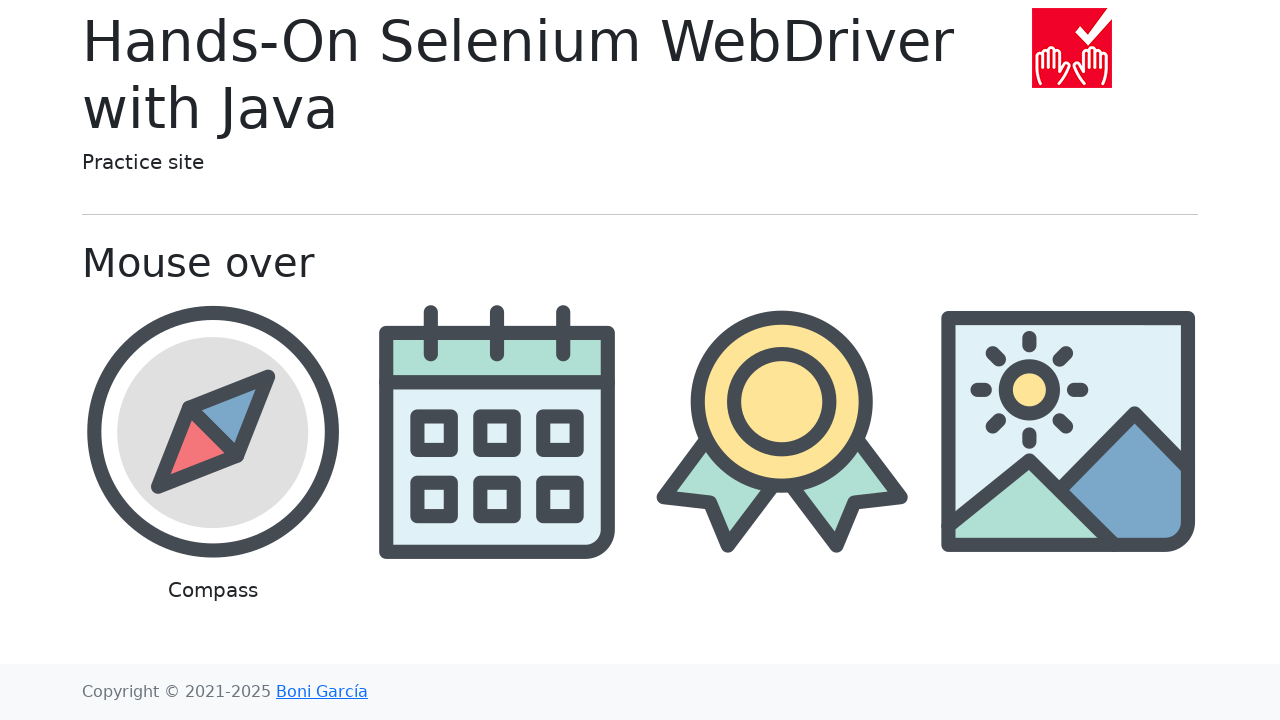

Verified compass caption is correct
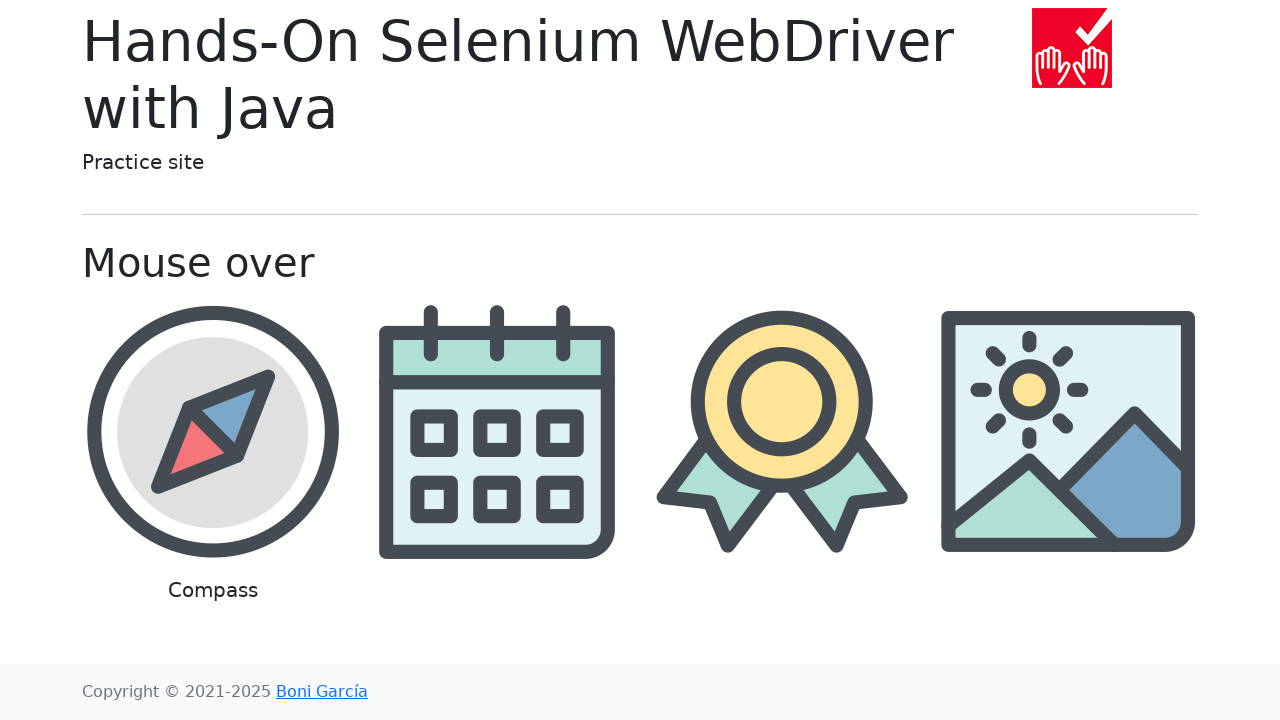

Hovered over calendar image at (498, 470) on xpath=//div[@class='figure text-center col-3 py-2'][2]
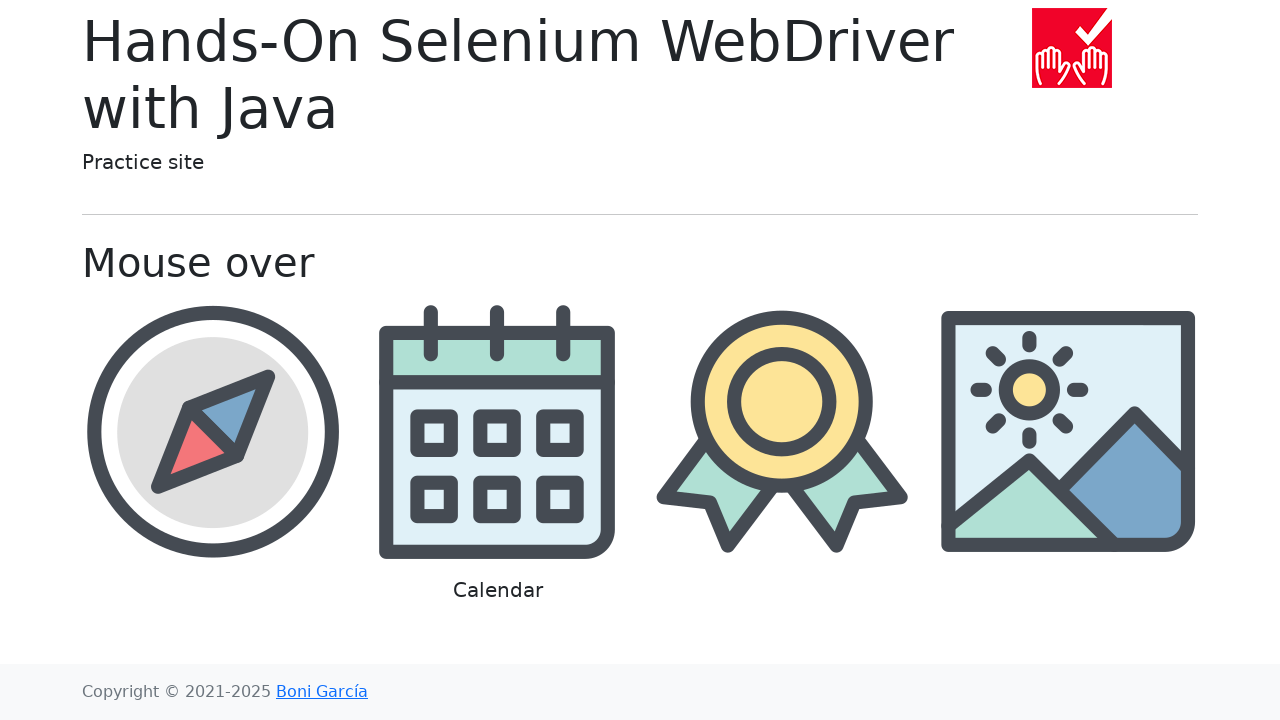

Waited for calendar caption to become visible
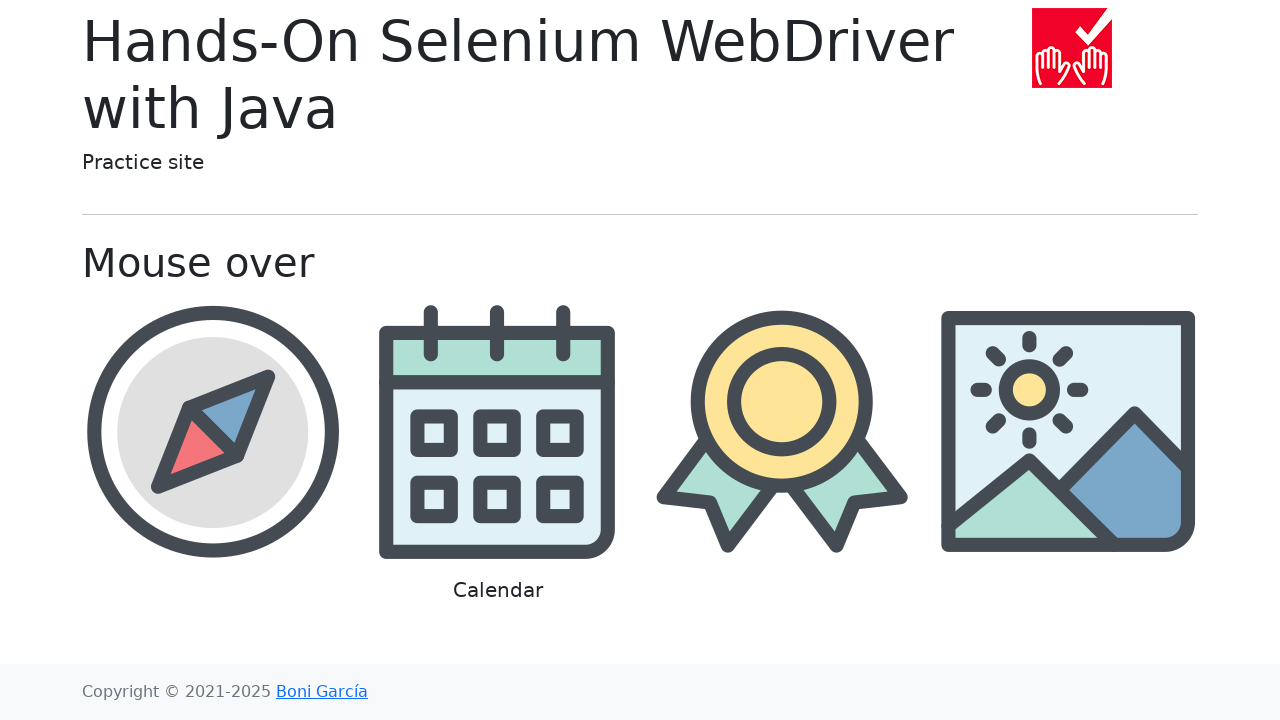

Retrieved calendar caption text: 'Calendar'
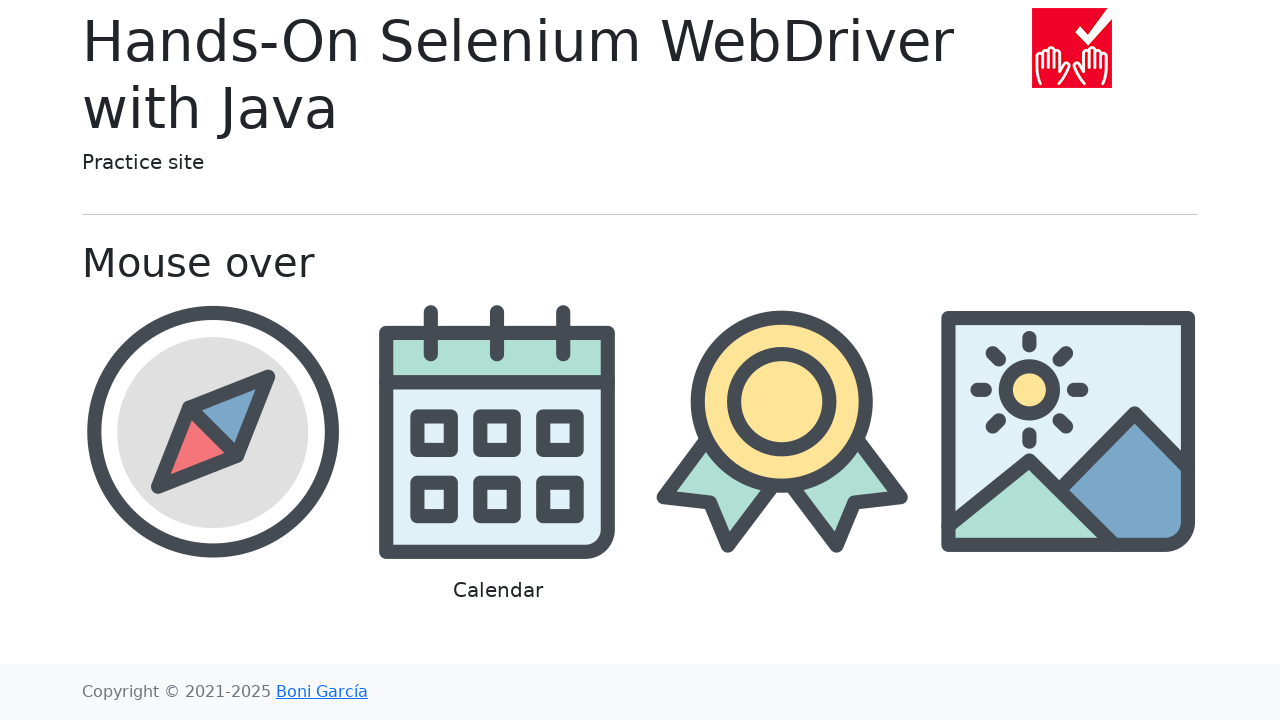

Verified calendar caption is correct
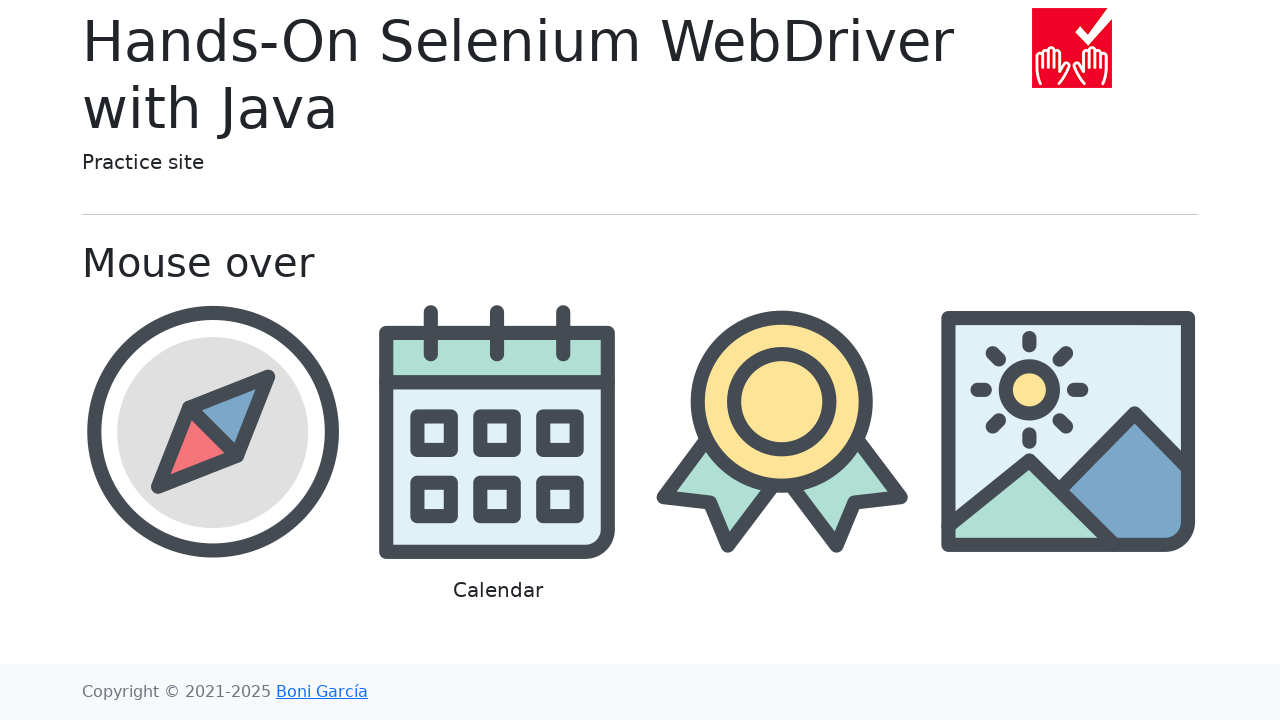

Hovered over award image at (782, 470) on xpath=//div[@class='figure text-center col-3 py-2'][3]
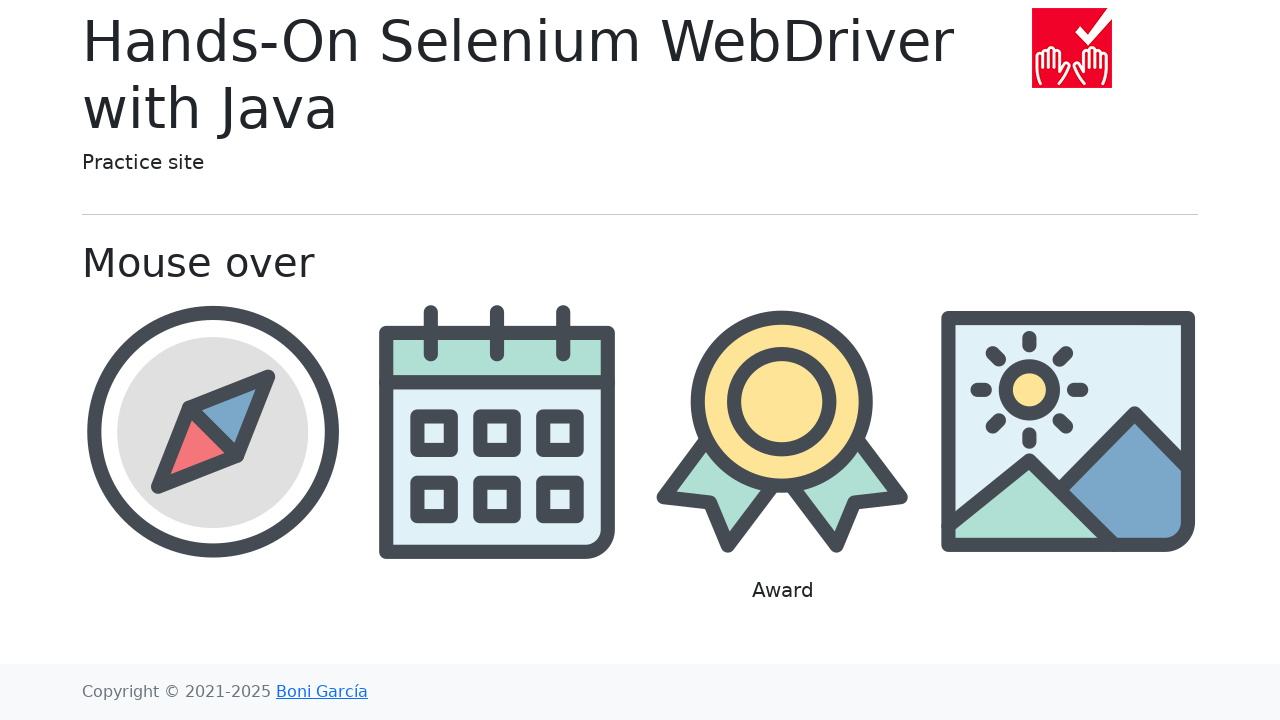

Waited for award caption to become visible
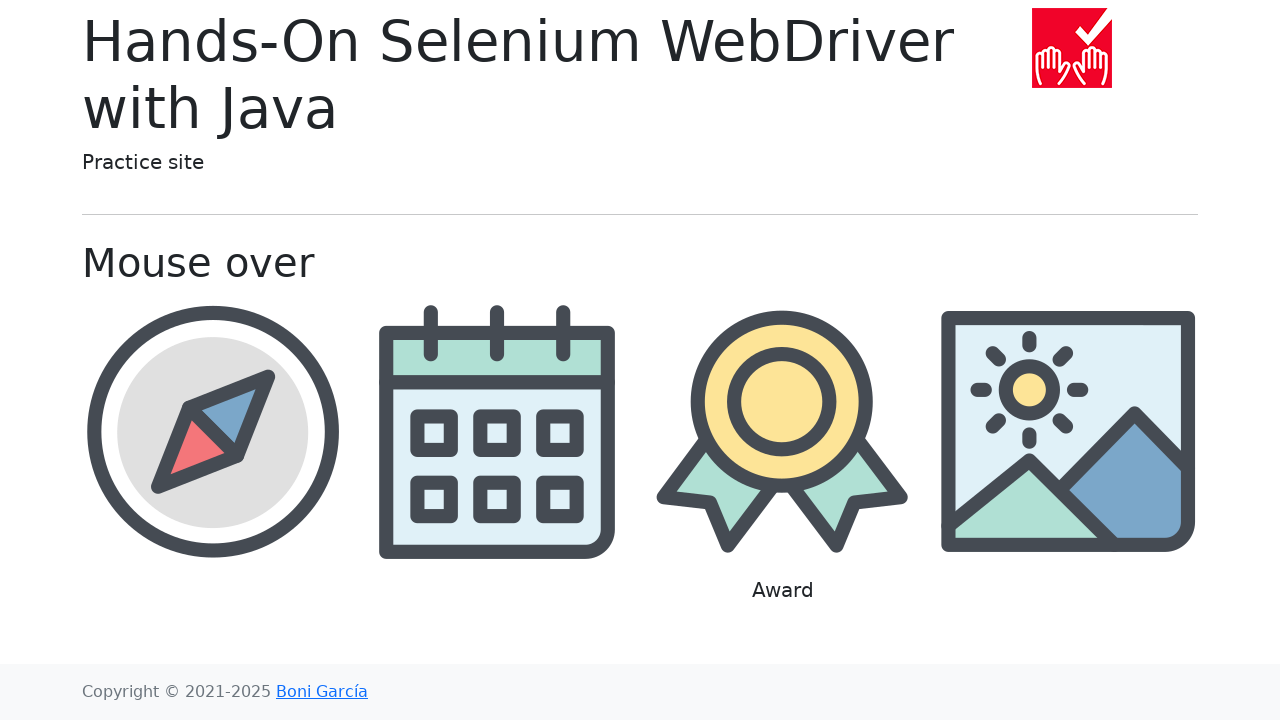

Retrieved award caption text: 'Award'
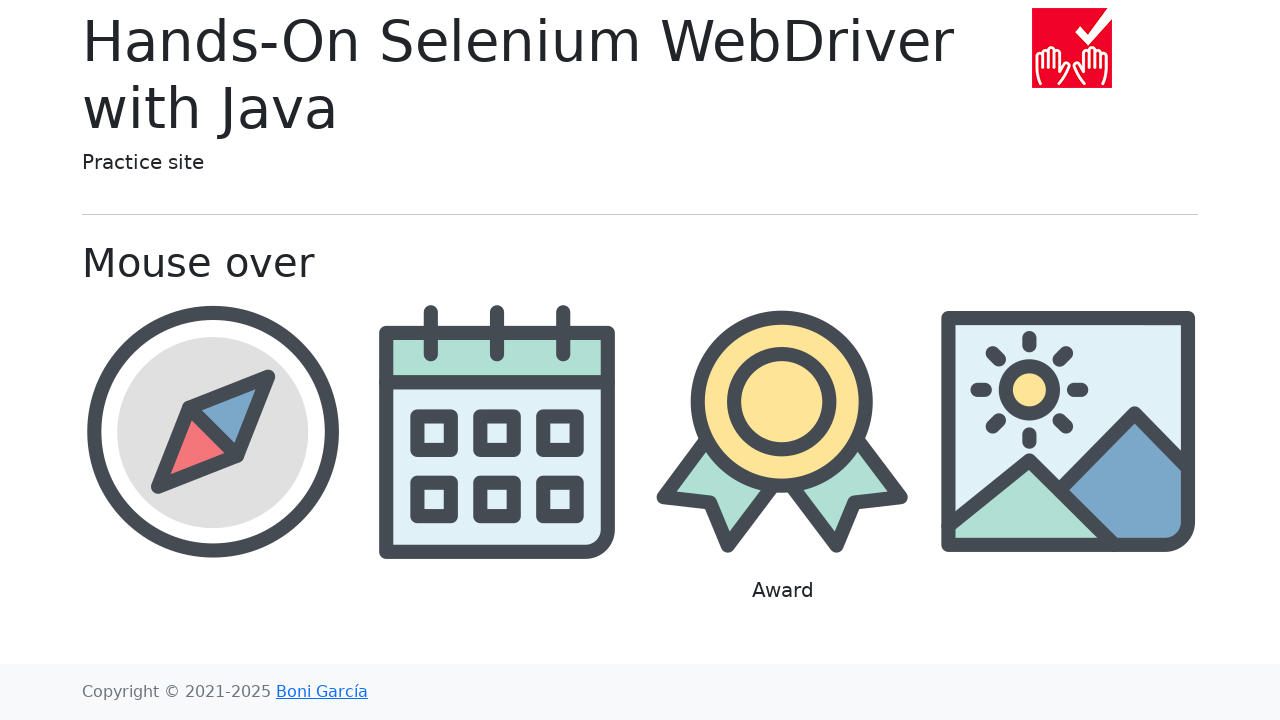

Verified award caption is correct
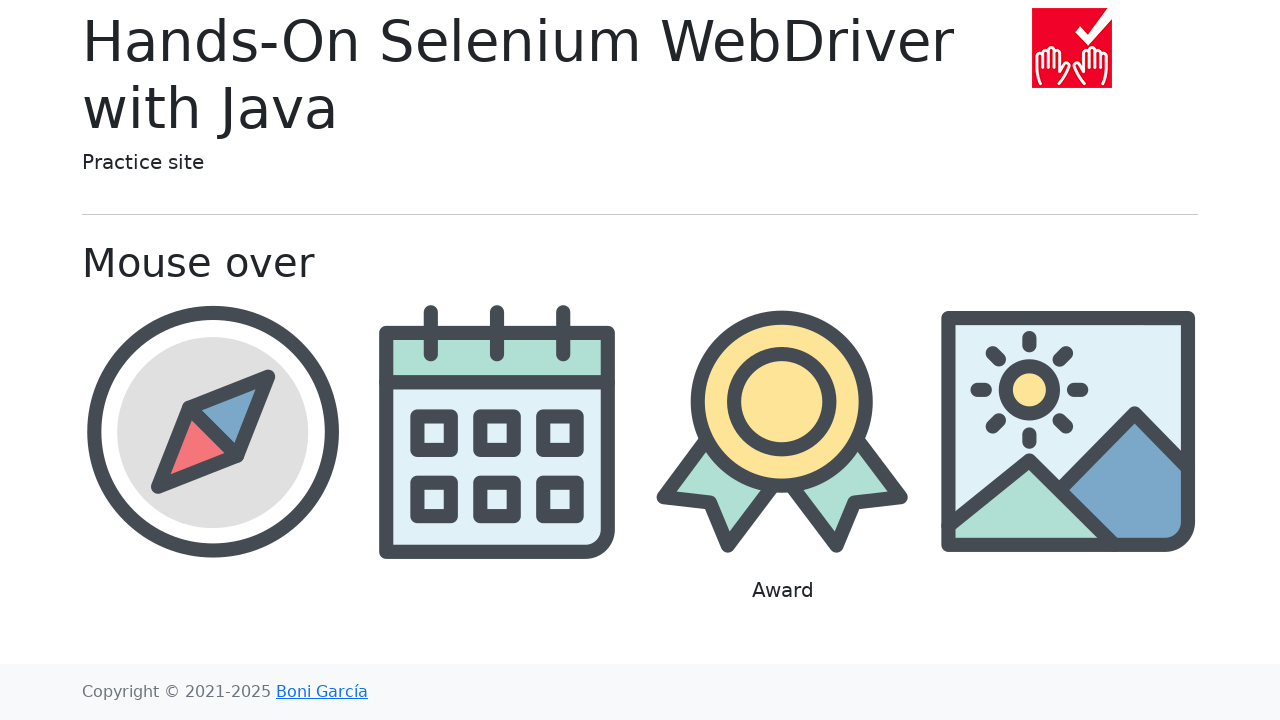

Hovered over landscape image at (1068, 470) on xpath=//div[@class='figure text-center col-3 py-2'][4]
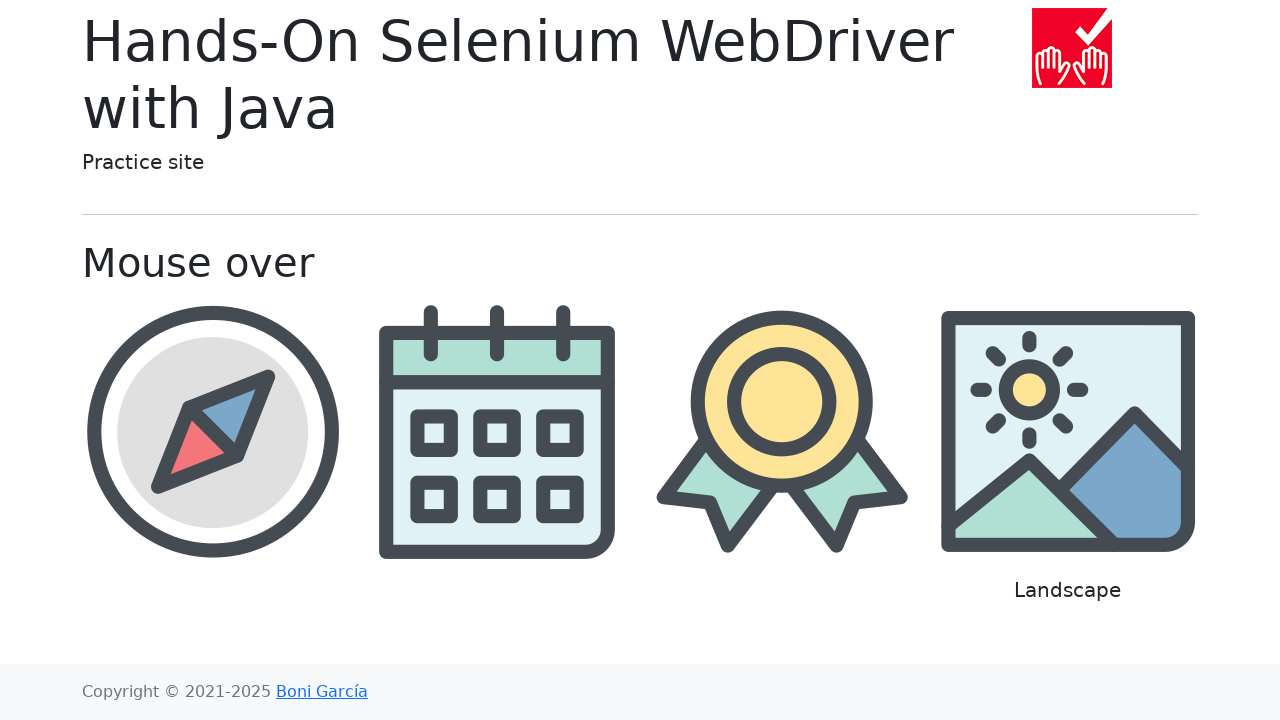

Waited for landscape caption to become visible
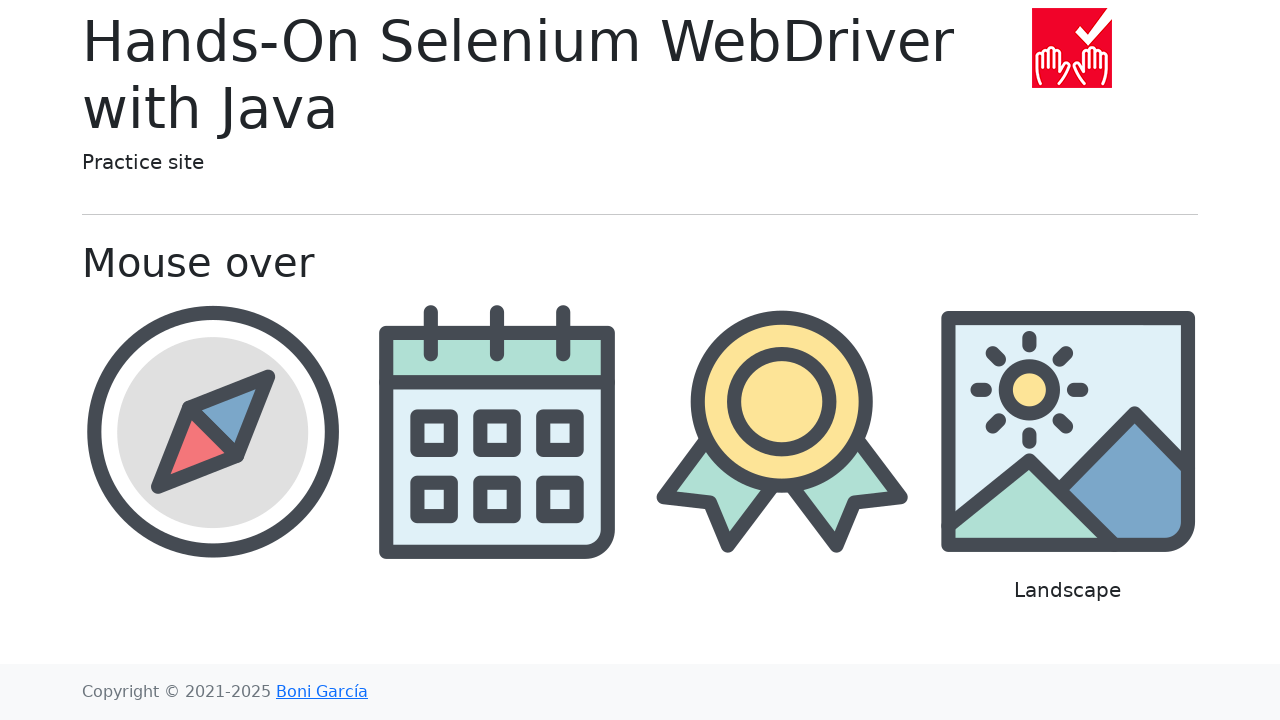

Retrieved landscape caption text: 'Landscape'
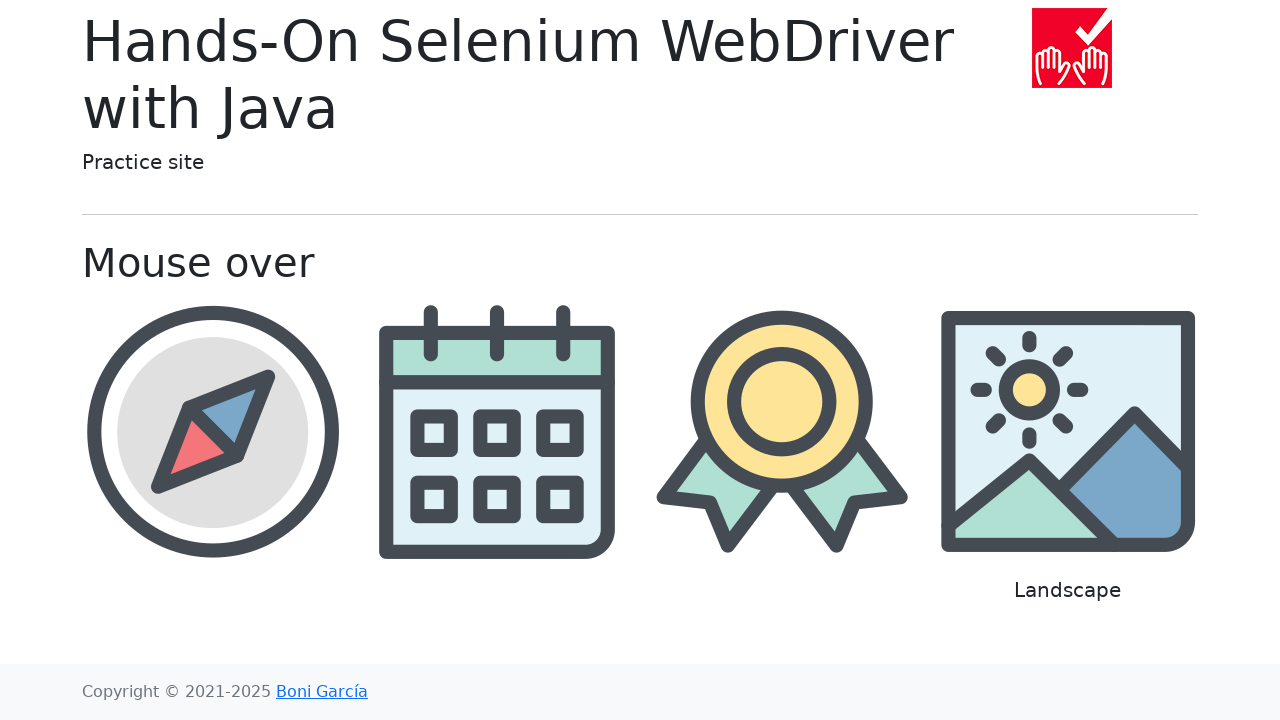

Verified landscape caption is correct
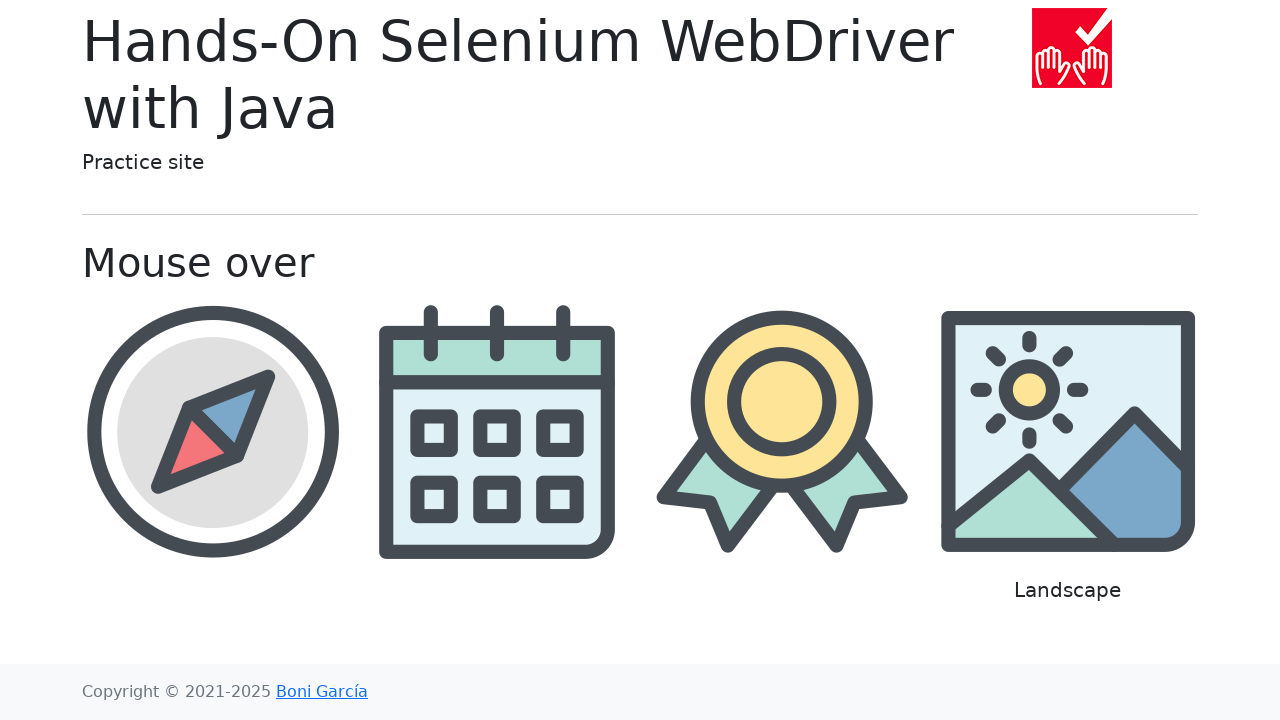

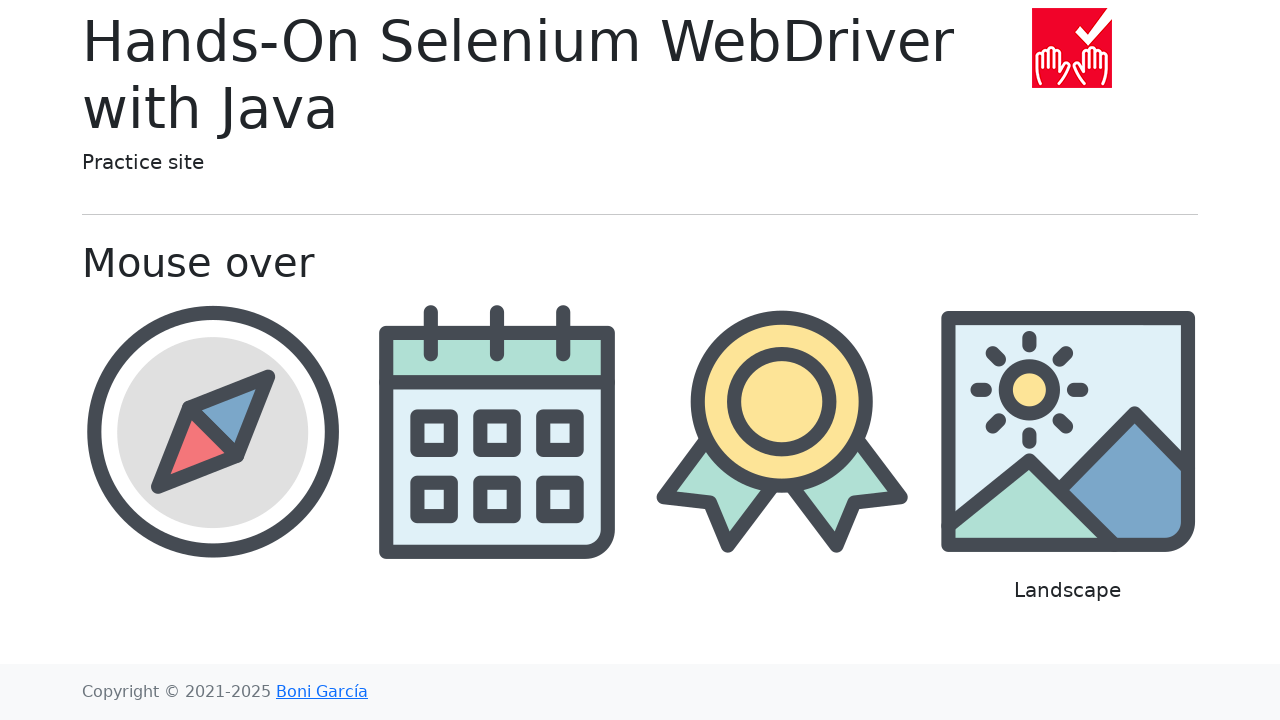